Navigates to Rahul Shetty Academy's Automation Practice page and verifies that footer navigation links are present in the table structure.

Starting URL: https://rahulshettyacademy.com/AutomationPractice/

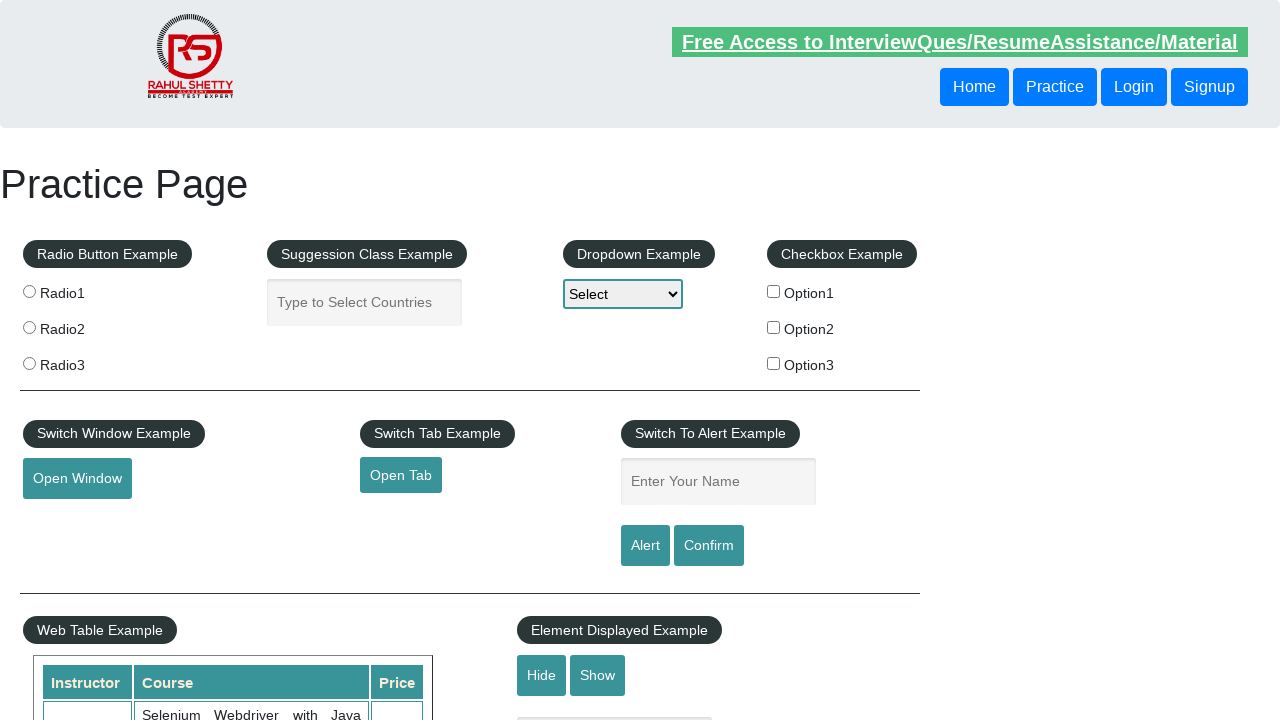

Navigated to Rahul Shetty Academy Automation Practice page
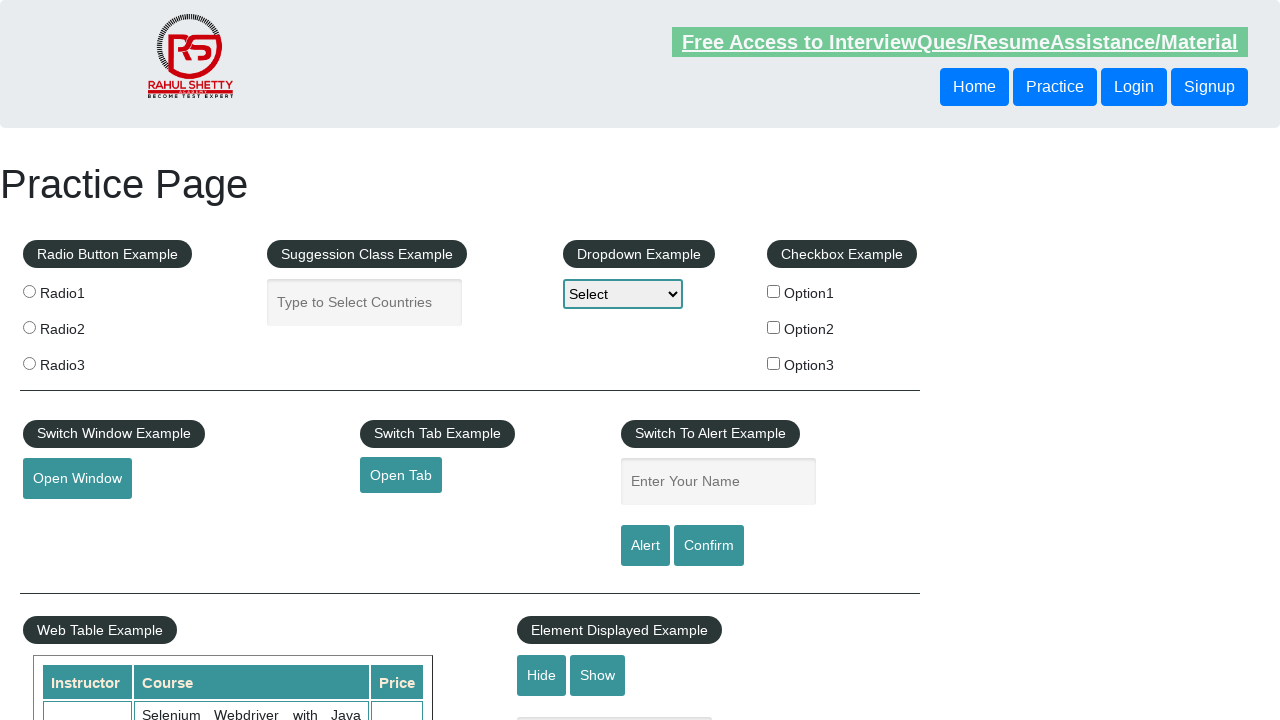

Footer table with class 'gf-t' is present
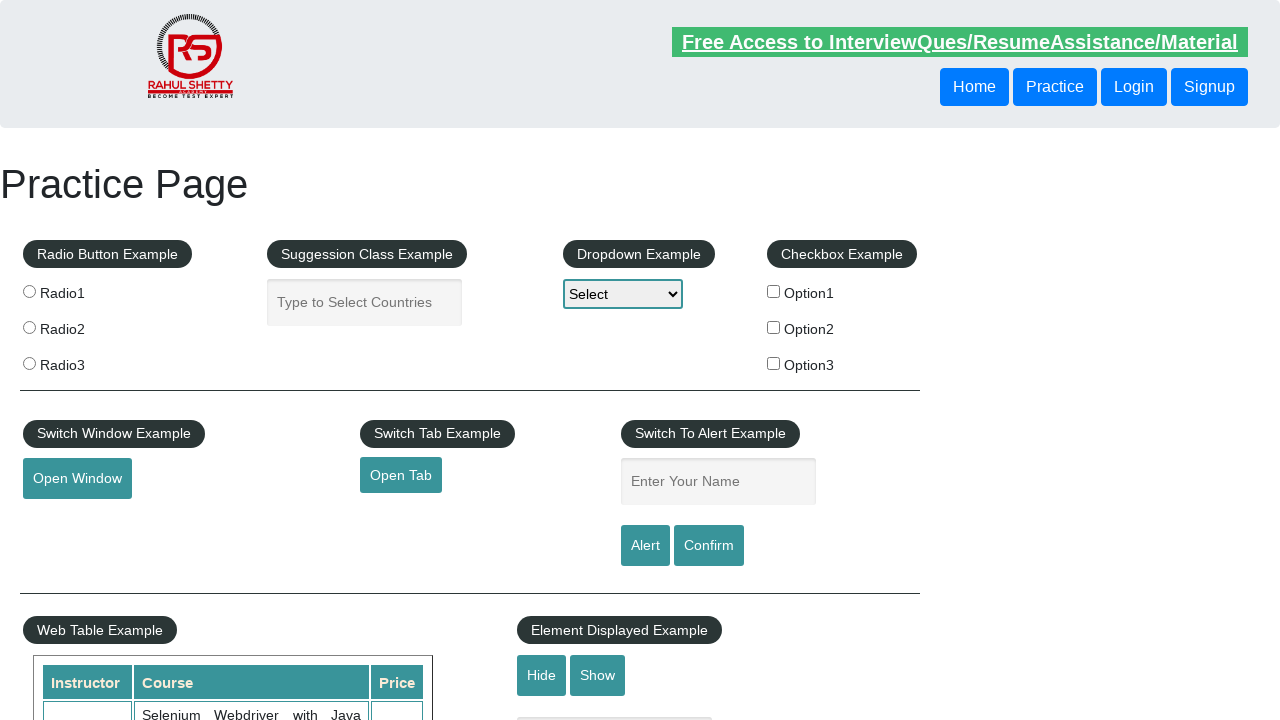

Located footer navigation links in table structure
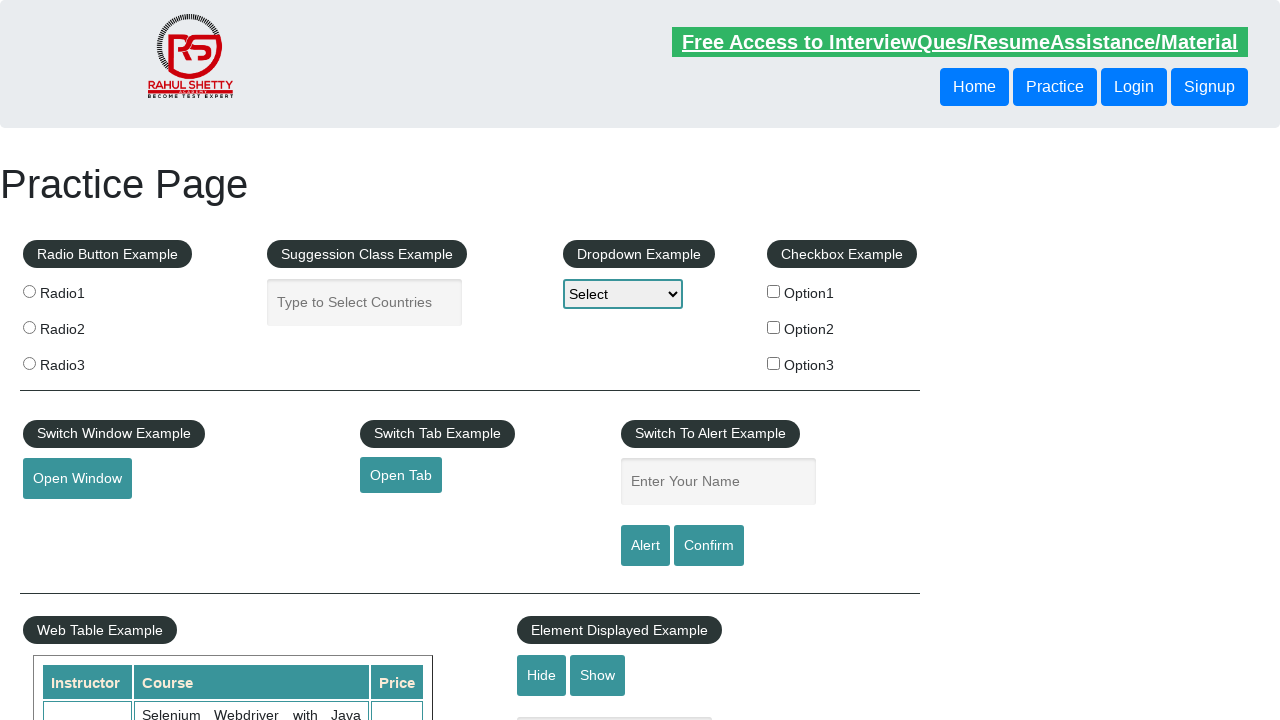

First footer navigation link is visible
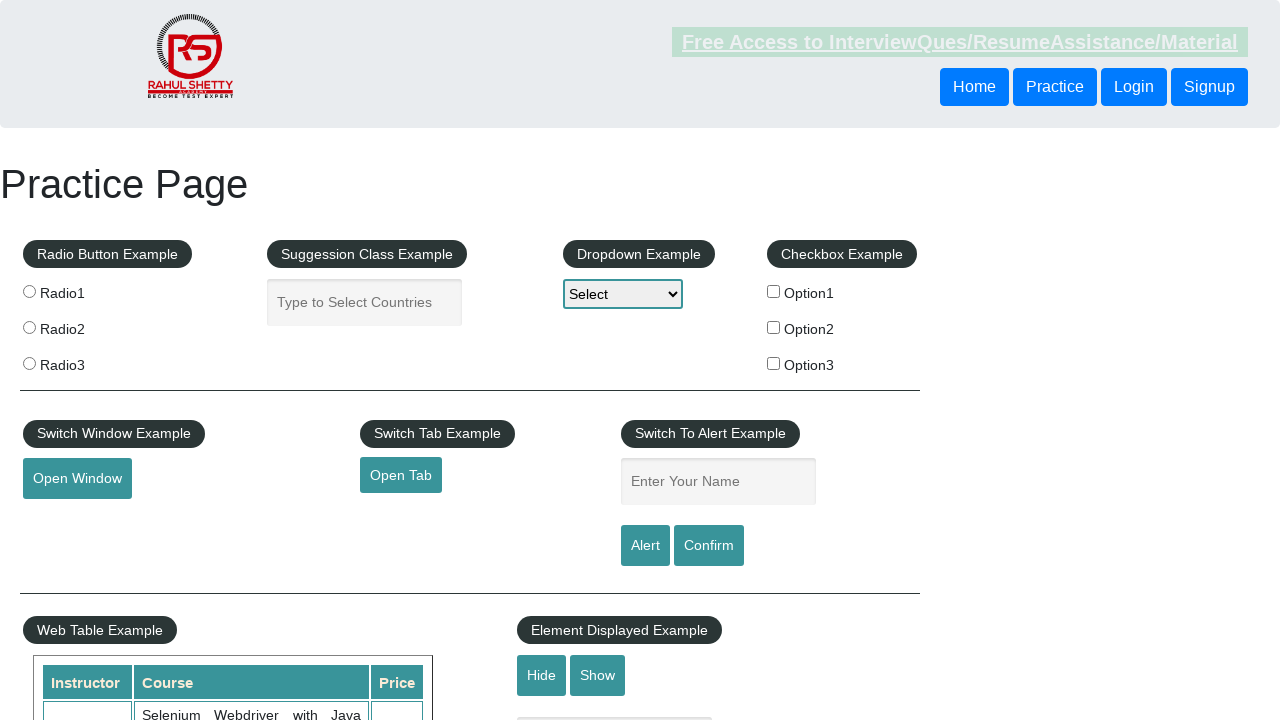

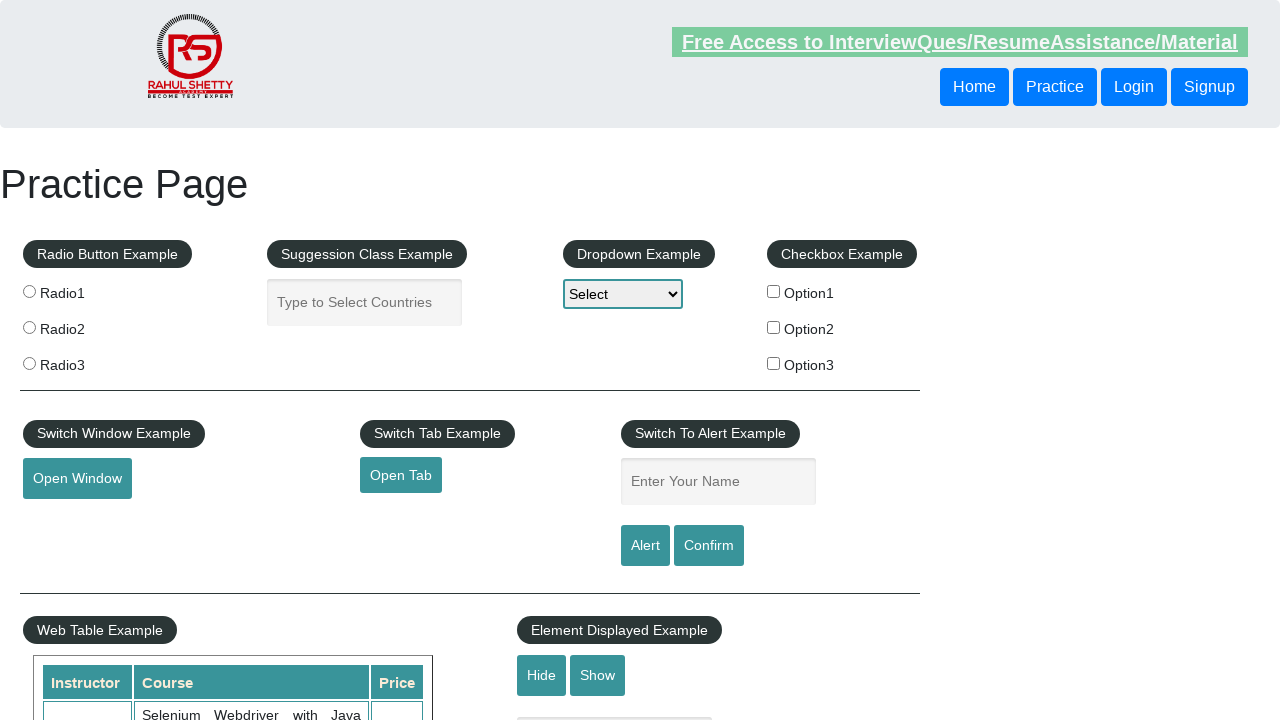